Tests window handling functionality by clicking a link that opens a new window, switching between windows, and verifying content in both windows

Starting URL: https://demo.automationtesting.in/Windows.html

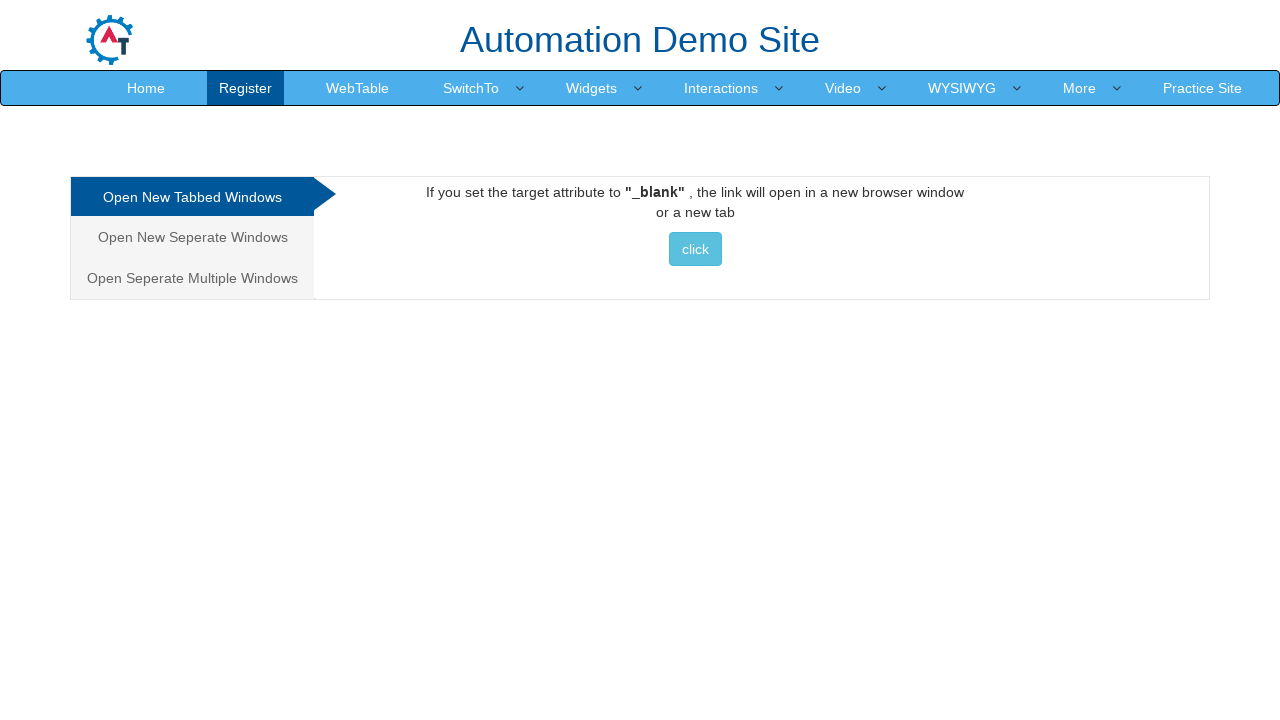

Clicked link to open new window at (695, 249) on a[target='_blank']
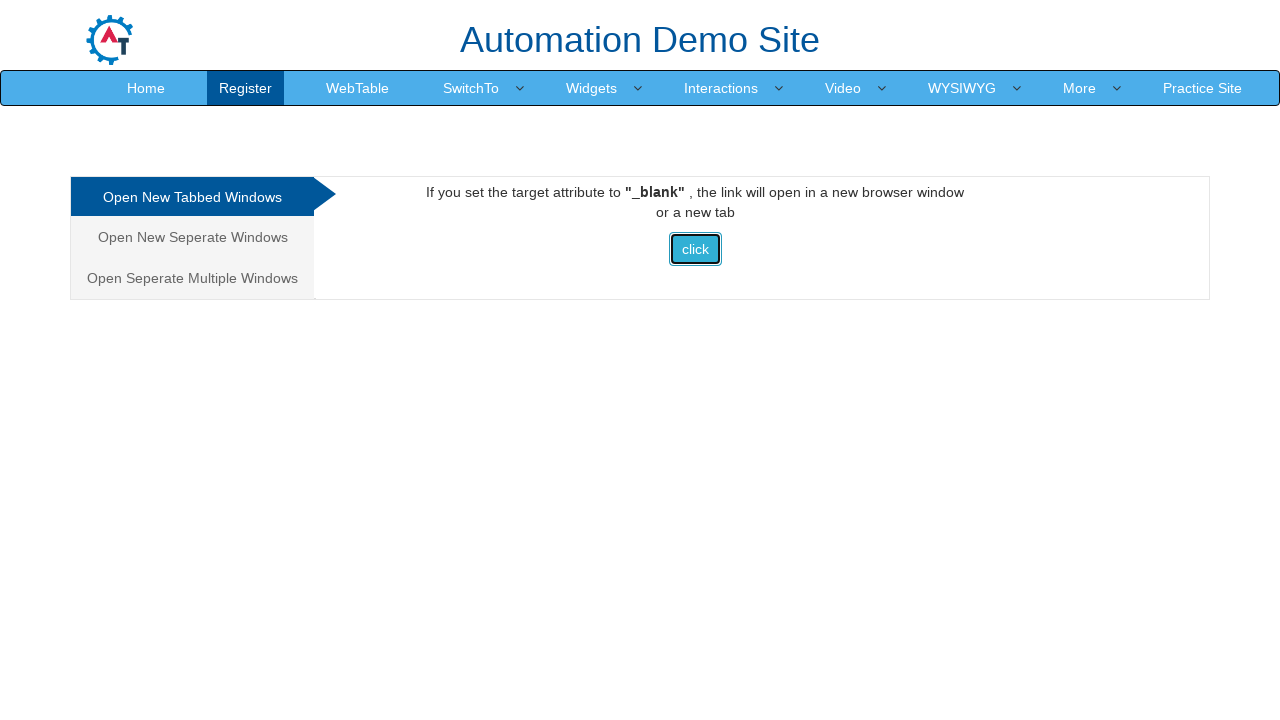

New page/window opened and captured
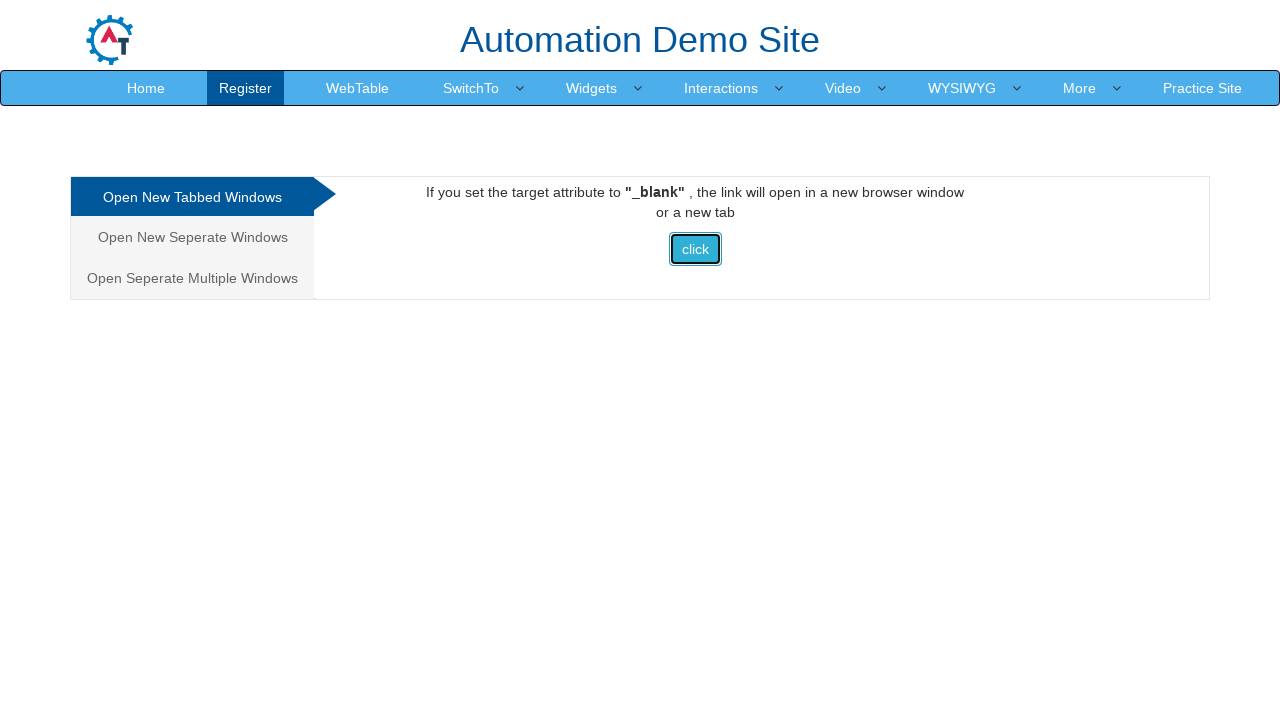

Waited for heading element to load in new page
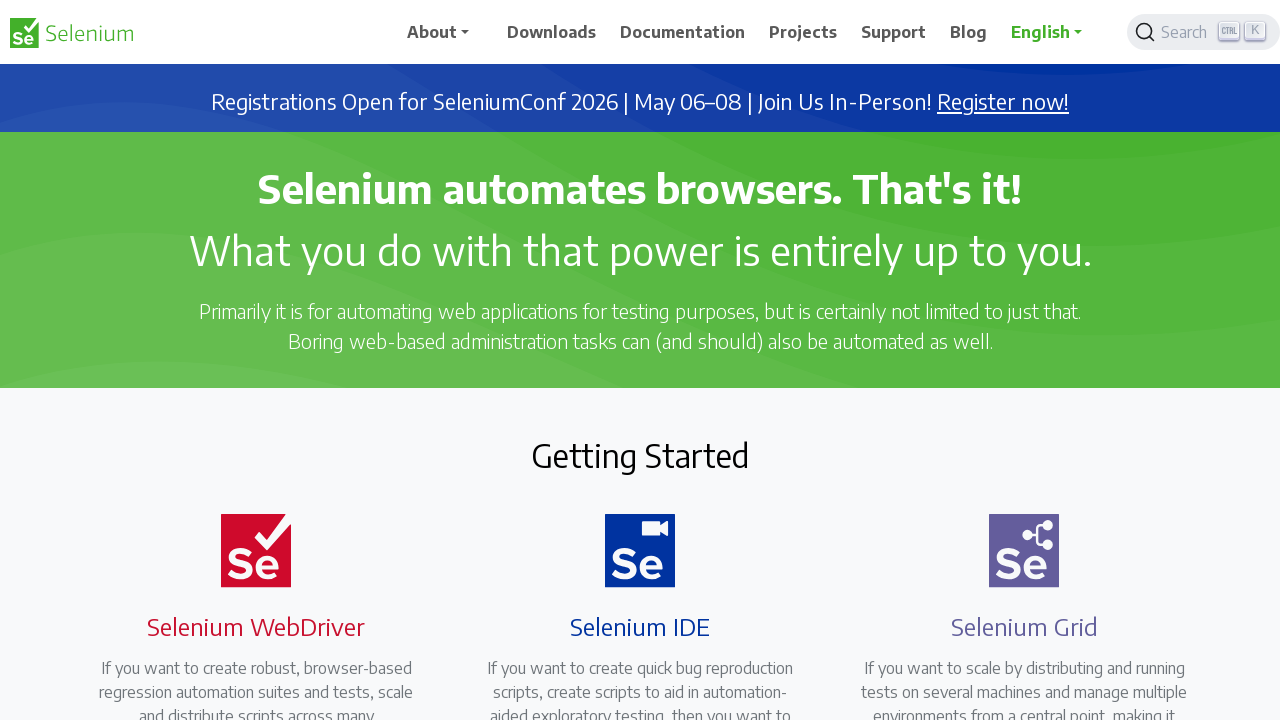

Retrieved heading text from new page: Selenium automates browsers. That's it!
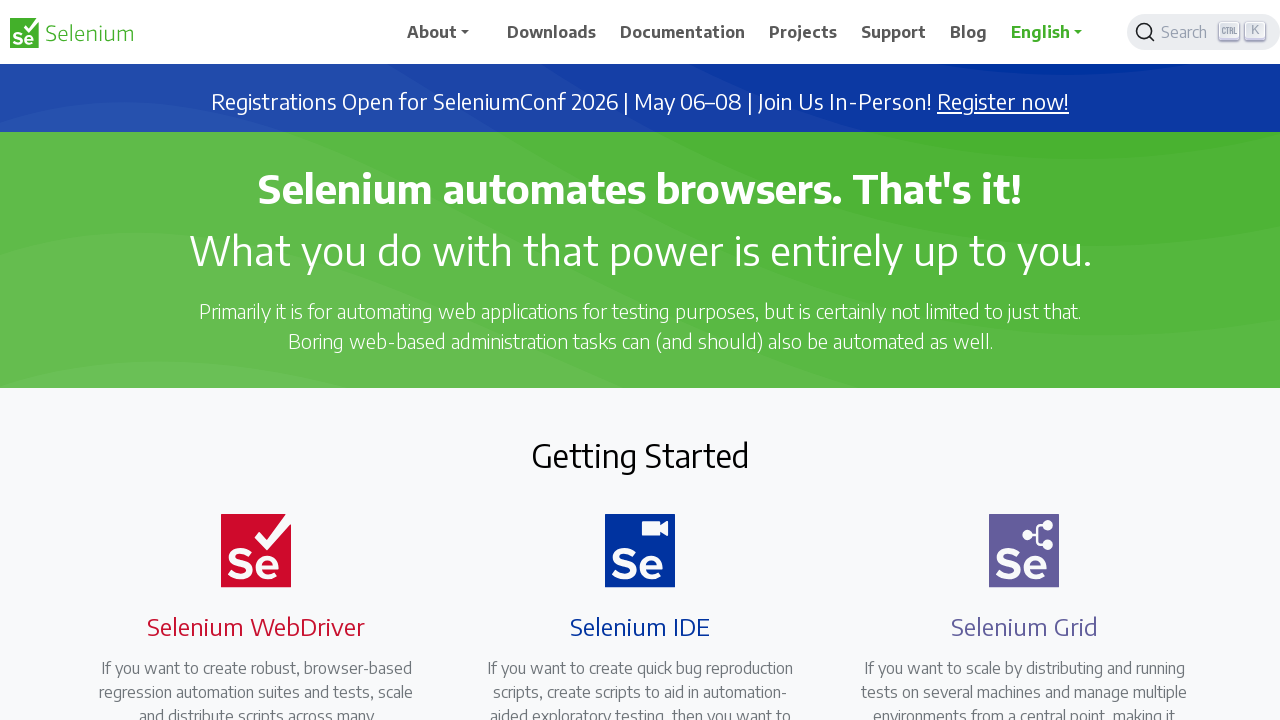

Retrieved heading text from original page: Automation Demo Site 
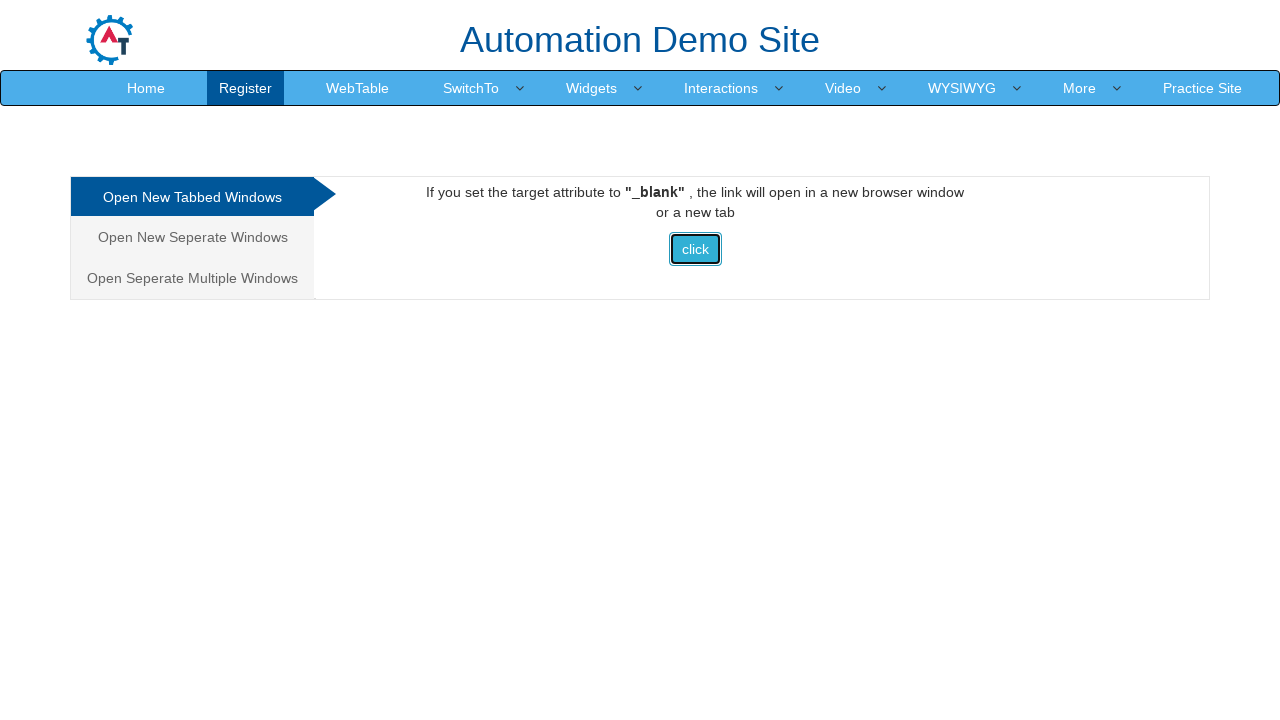

Closed new page/window
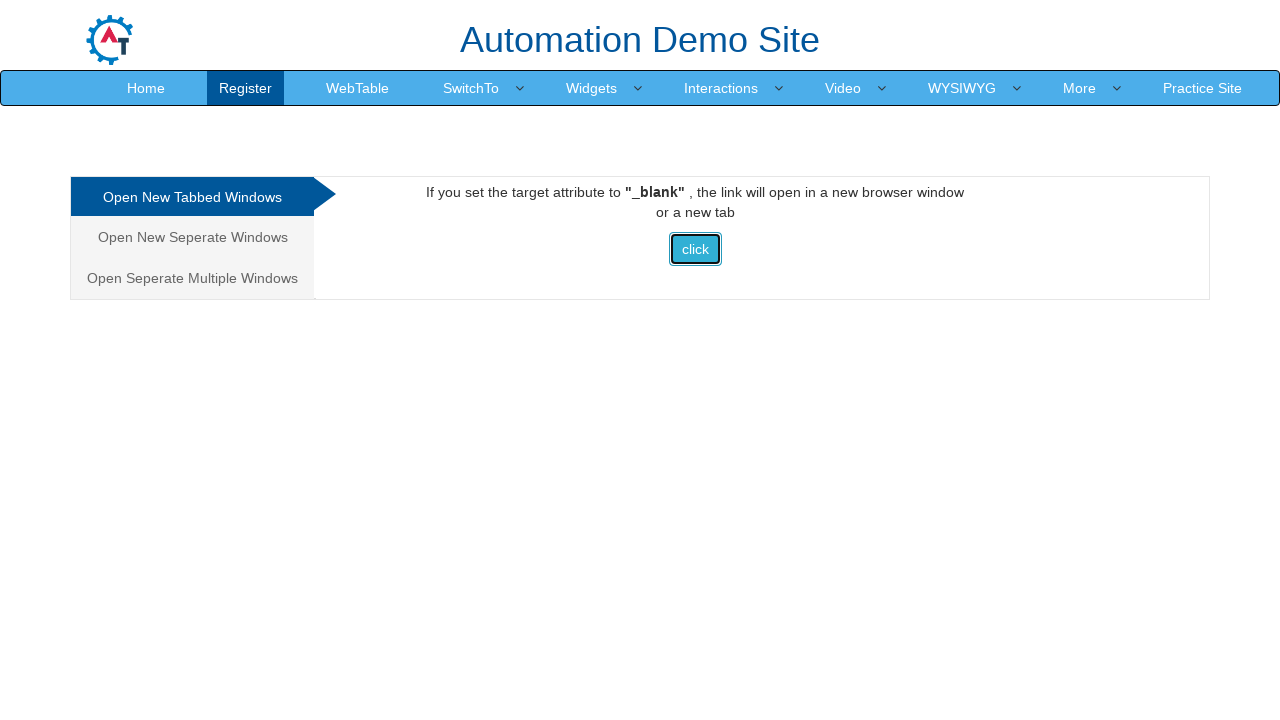

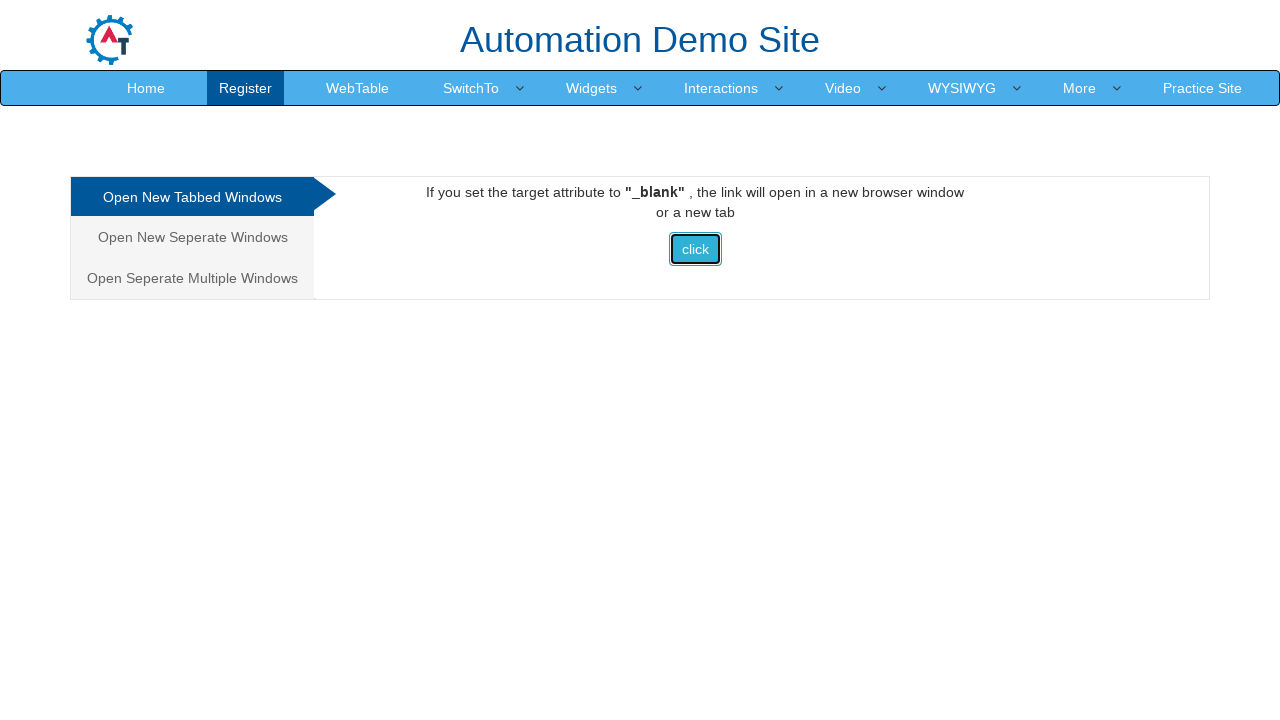